Navigates through CVS website categories and clicks on the Household category link

Starting URL: https://www.cvs.com/

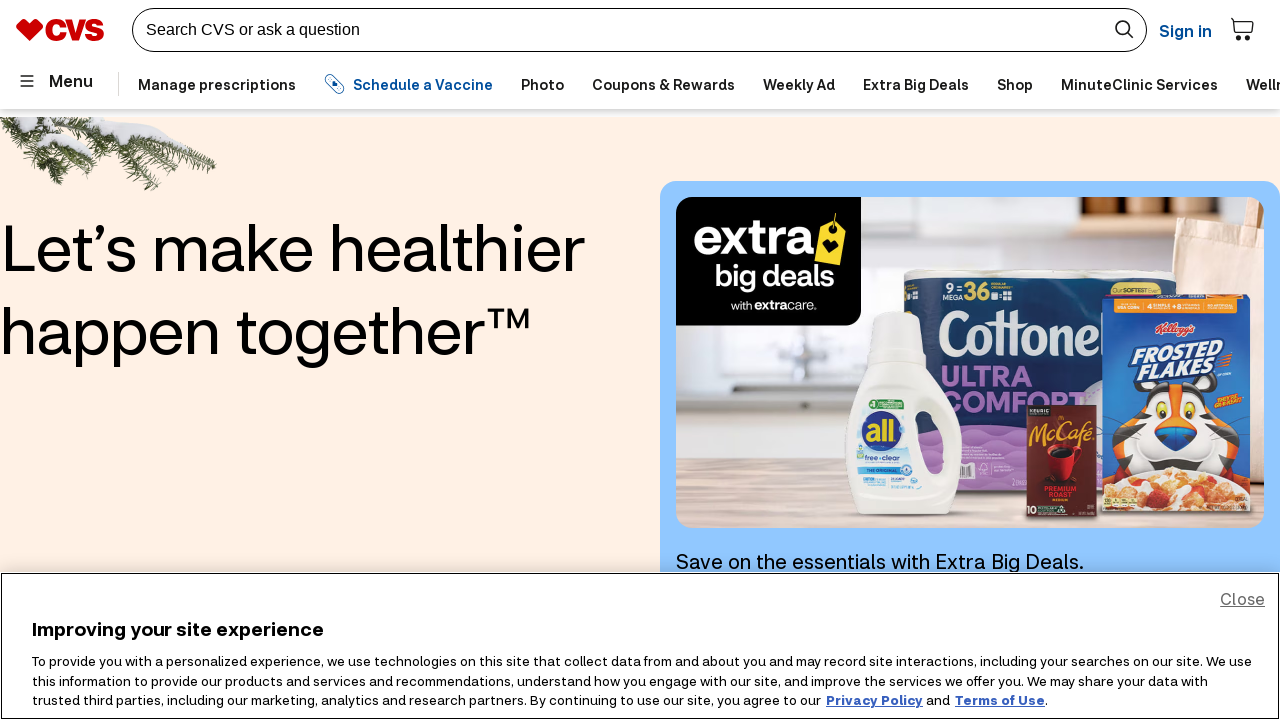

Located all category items in the navigation menu
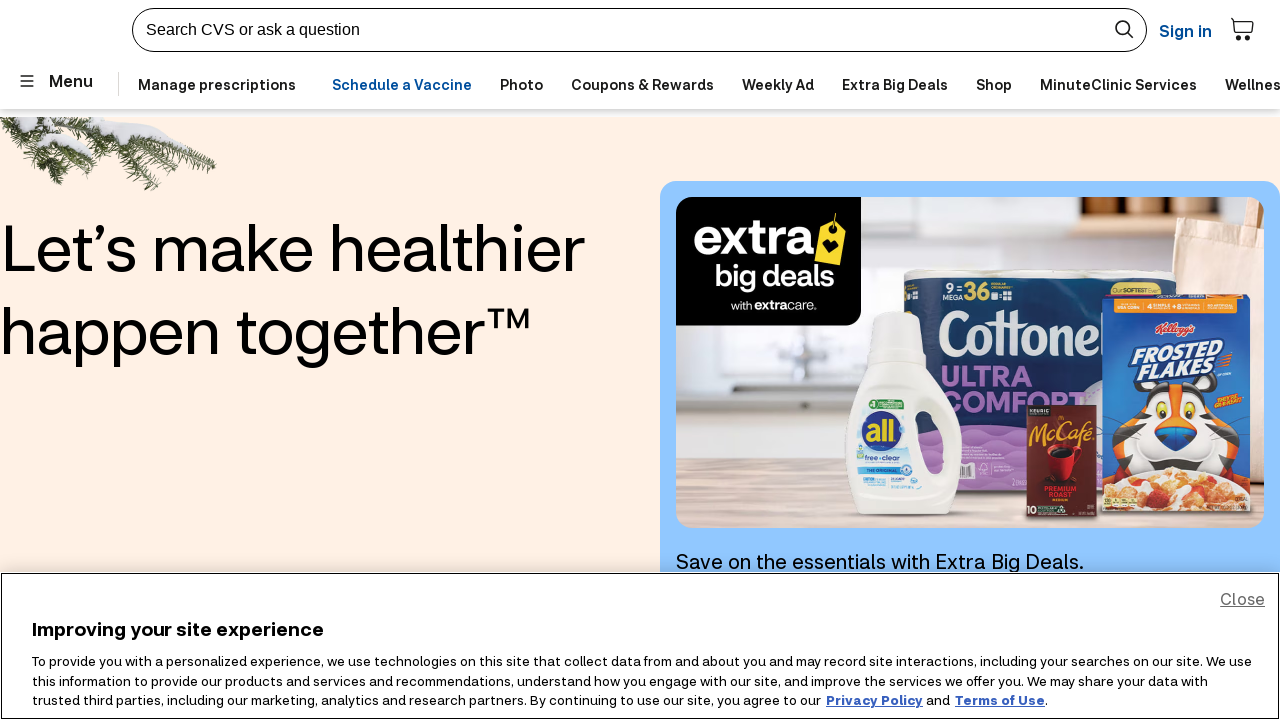

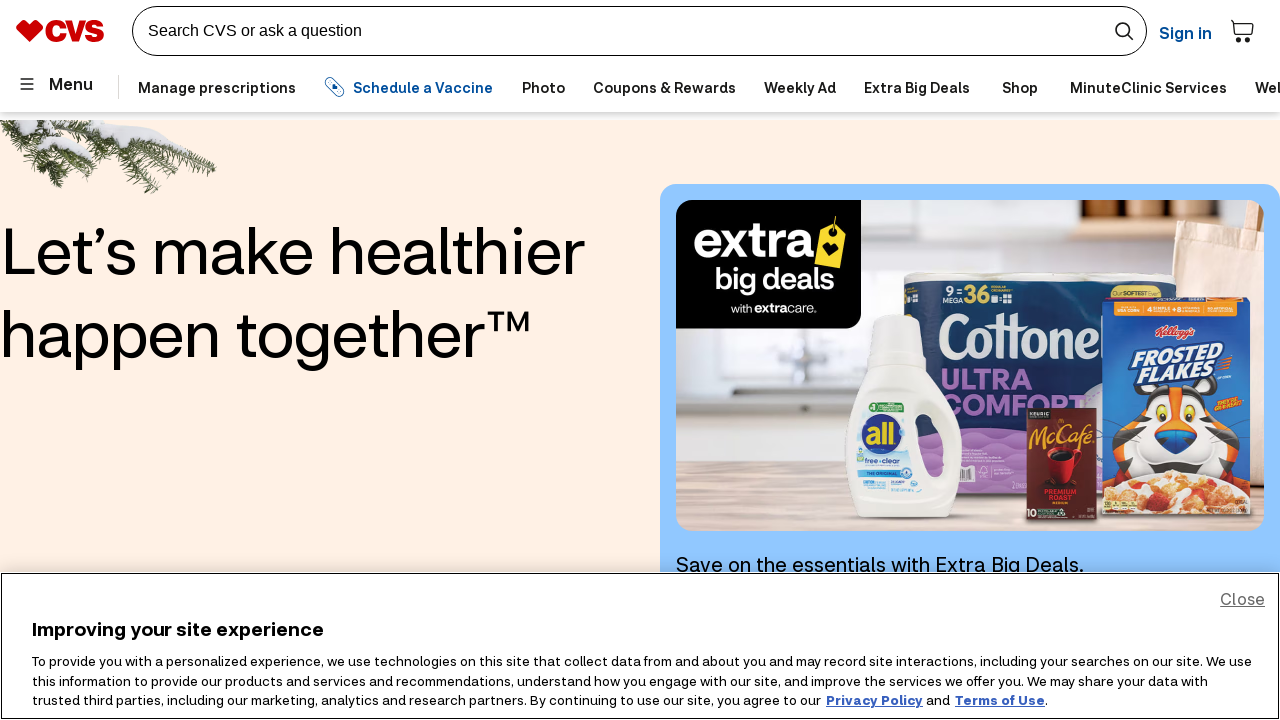